Tests successful user registration by filling username, email, and password fields and verifying the success message appears

Starting URL: https://erikdark.github.io/PyTest_01_reg_form/

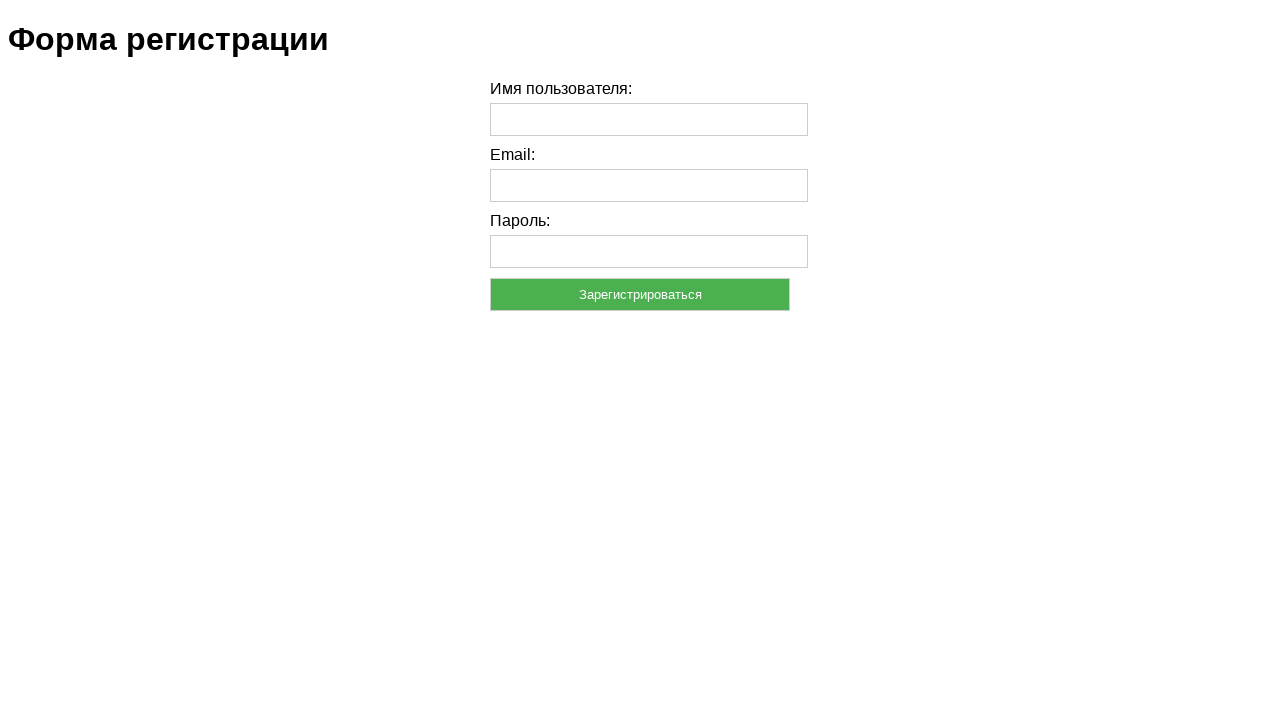

Filled username field with 'Maria' on #username
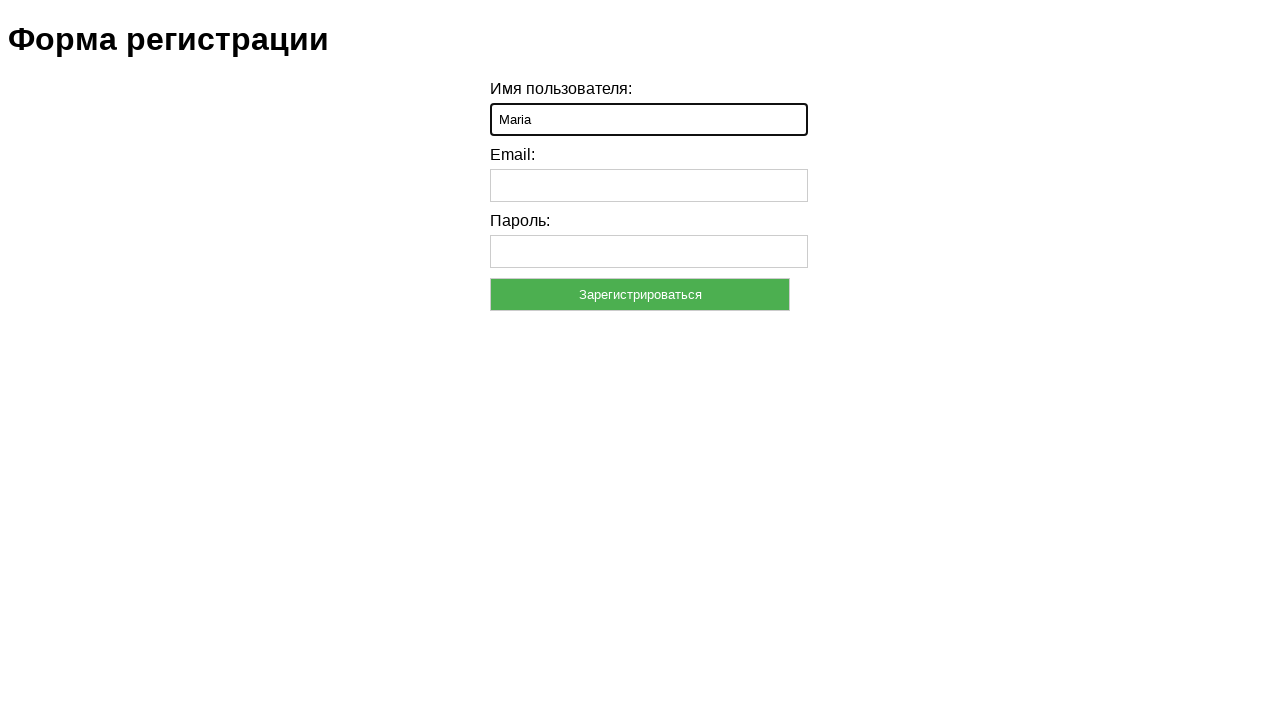

Filled email field with 'maria.test@example.com' on #email
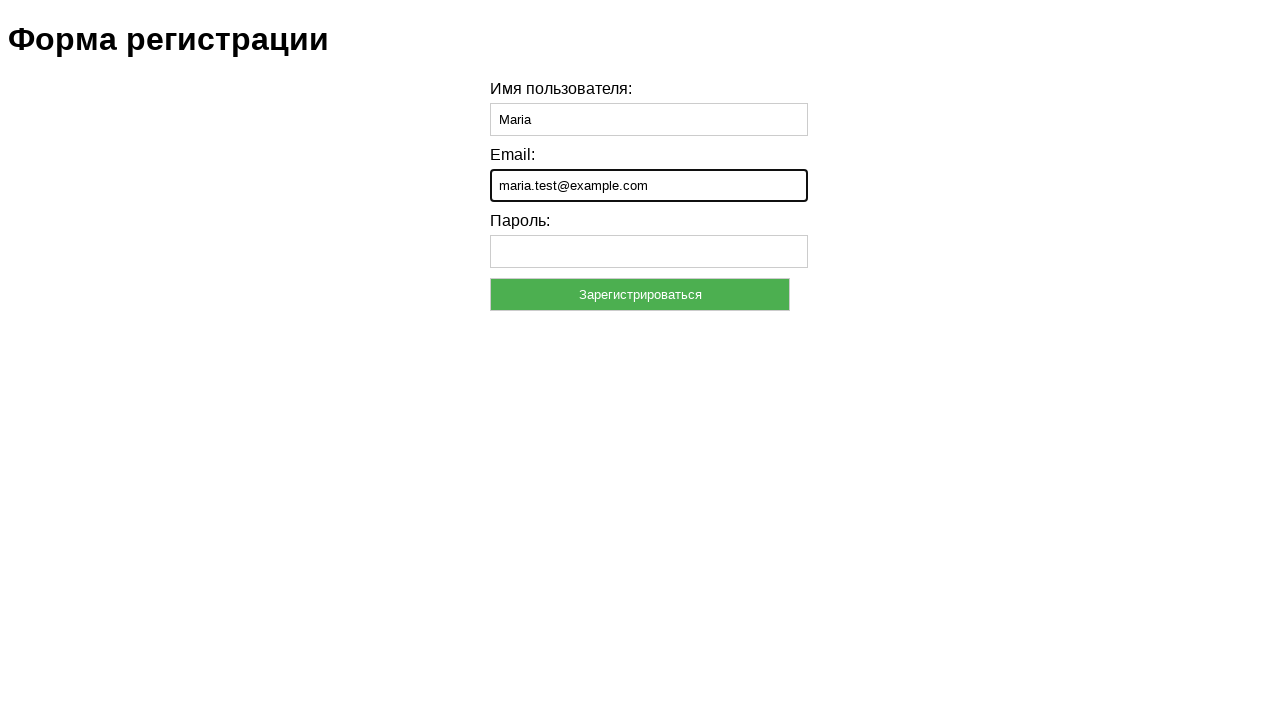

Filled password field with 'Maria456!' on #password
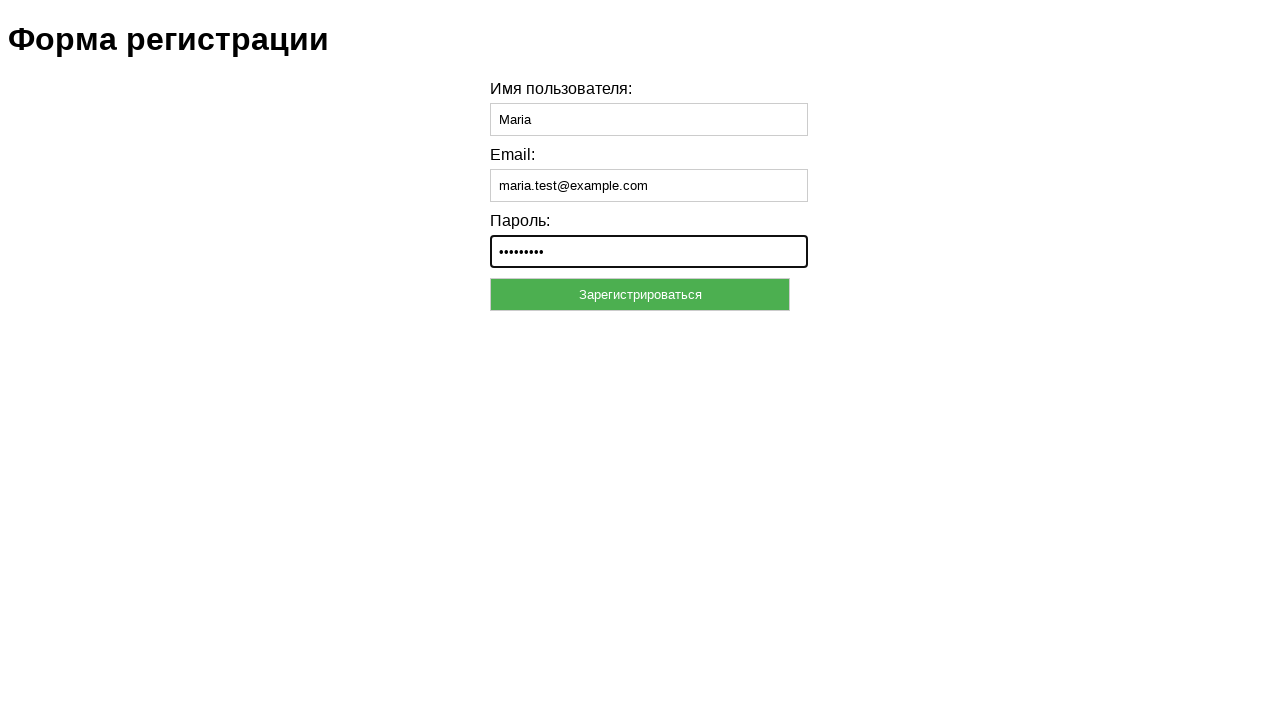

Clicked submit button to register at (640, 294) on [type='submit']
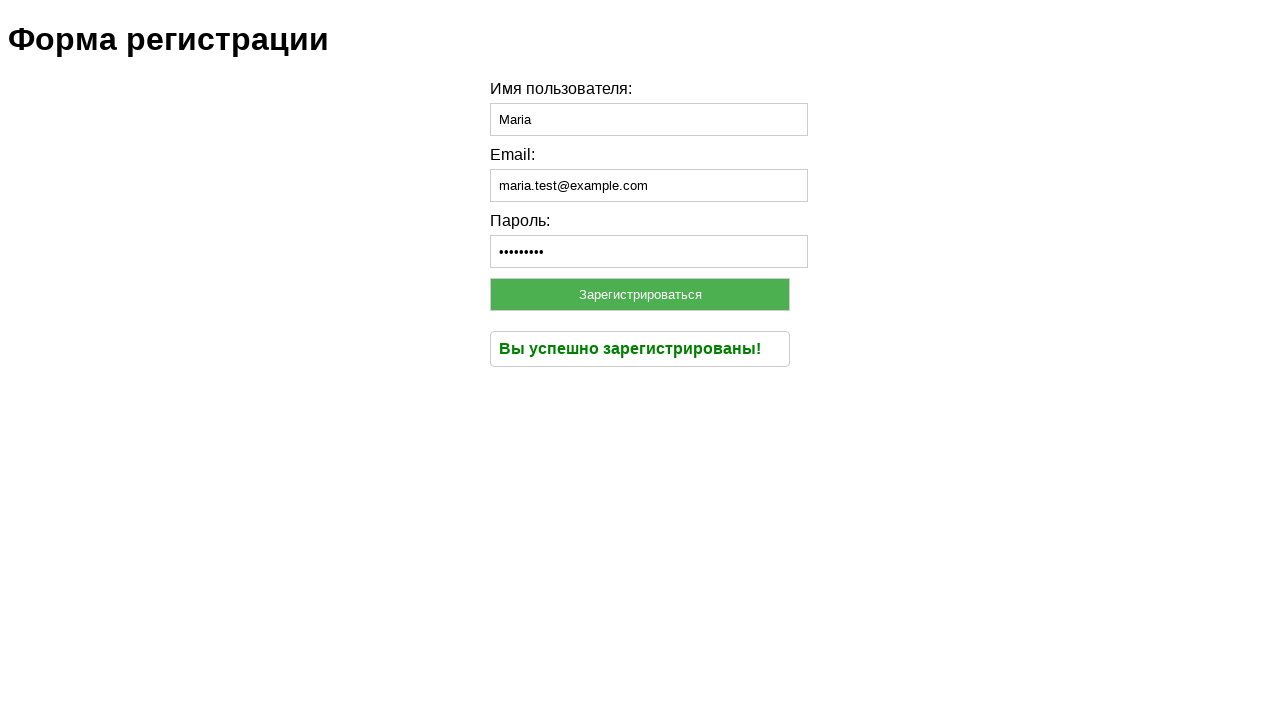

Success message appeared, registration completed successfully
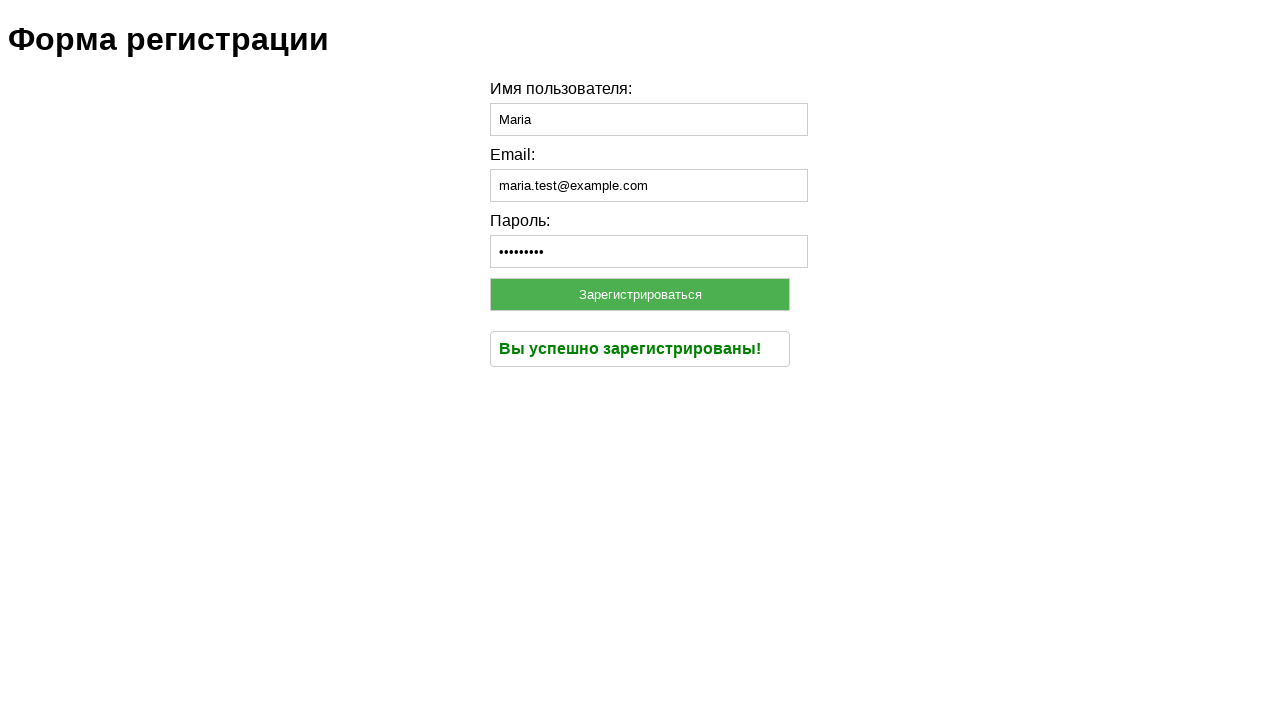

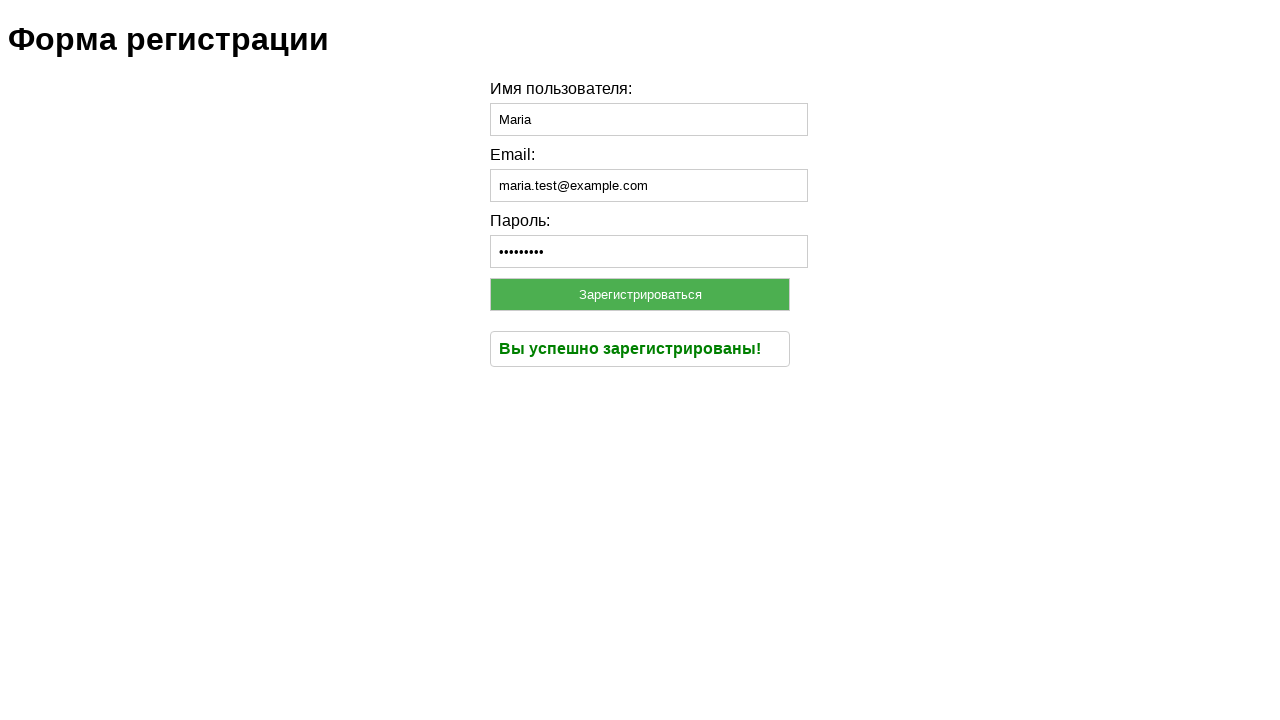